Tests the search functionality on python.org by entering "pycon" in the search box and submitting the search form

Starting URL: http://www.python.org

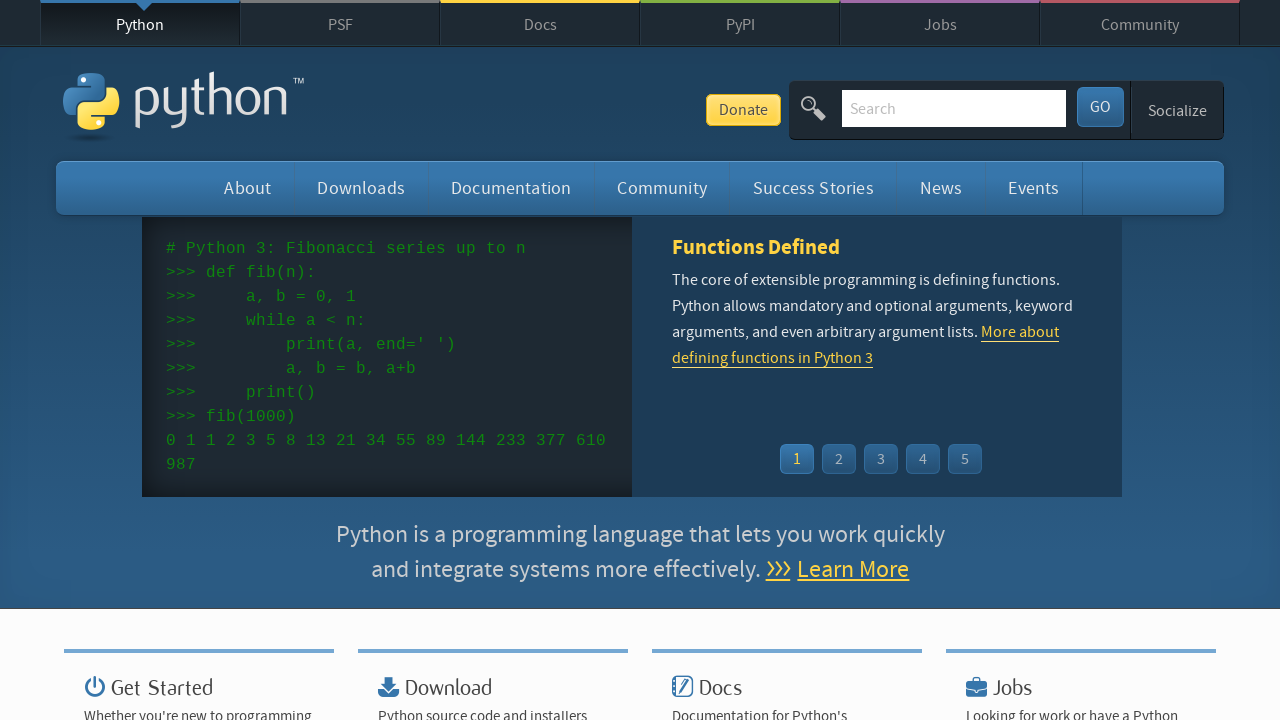

Filled search box with 'pycon' on input[name='q']
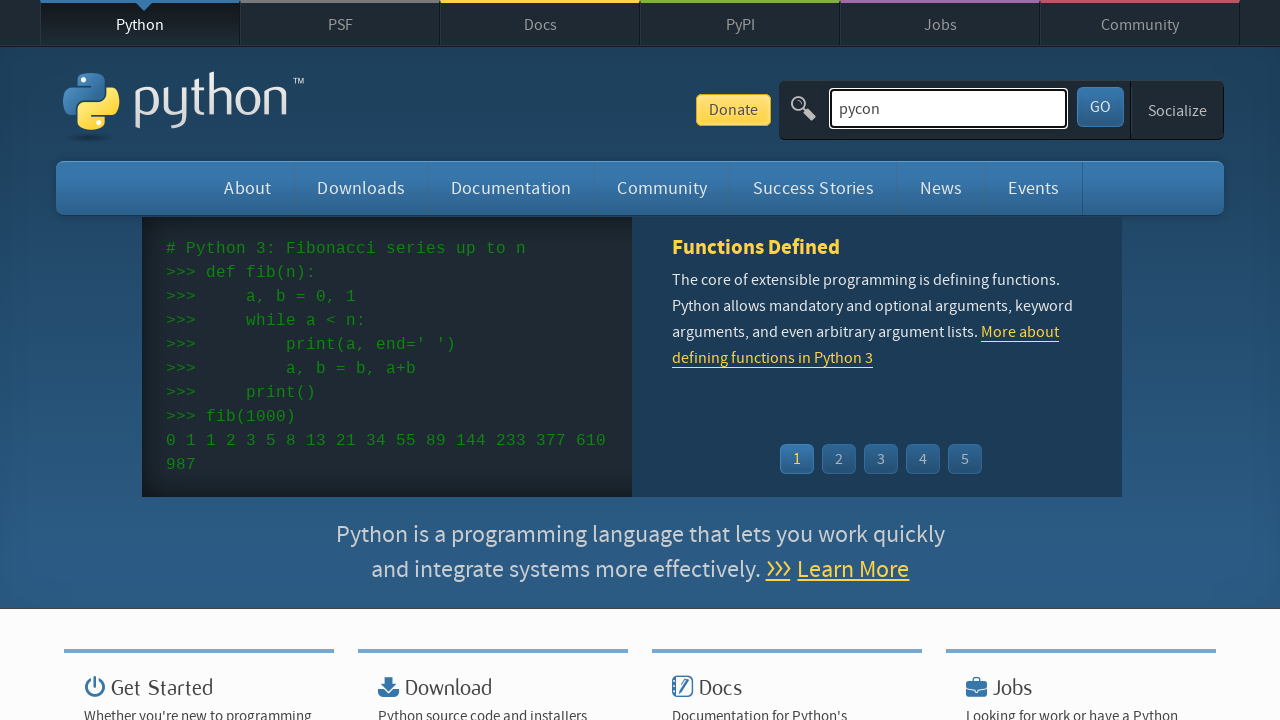

Pressed Enter to submit search form on input[name='q']
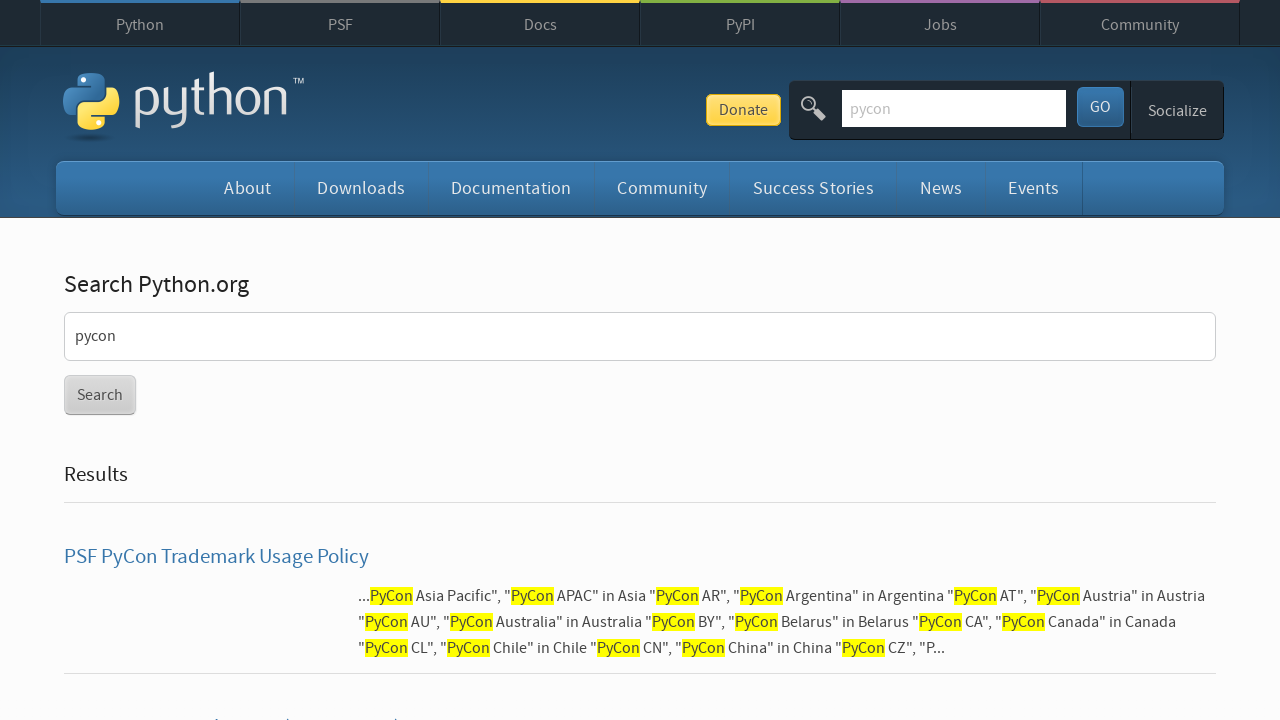

Search results loaded successfully
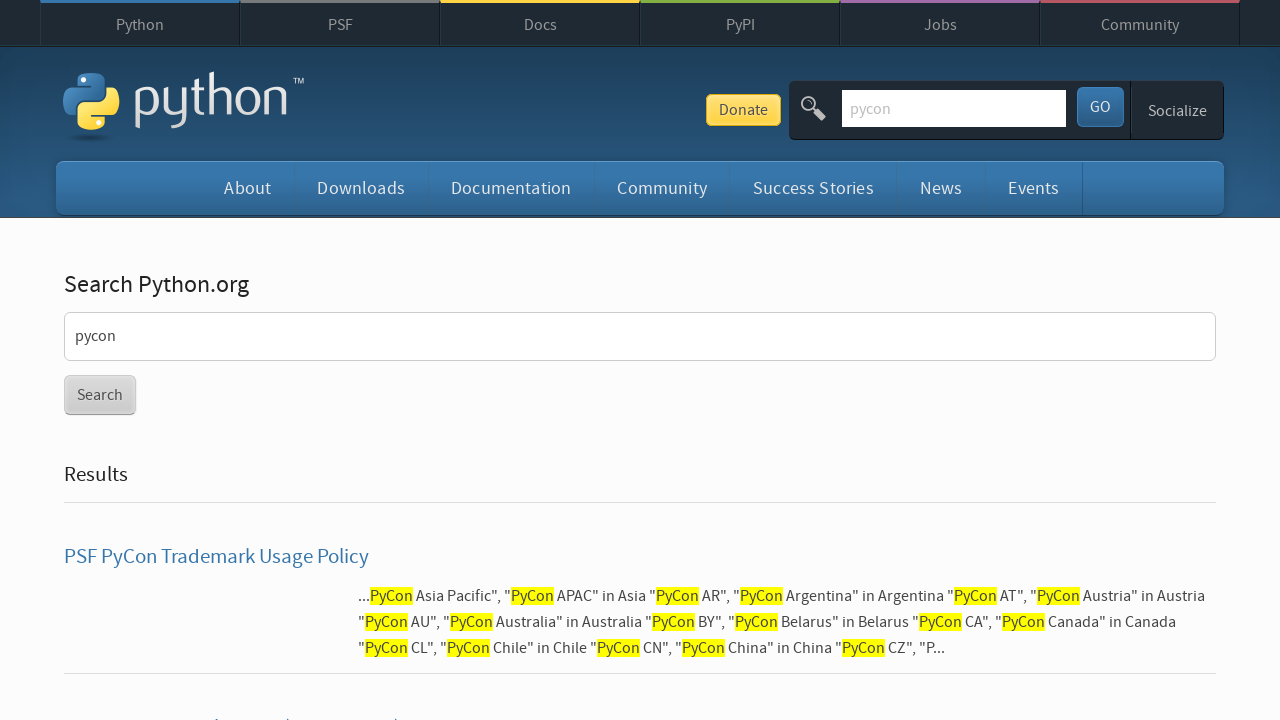

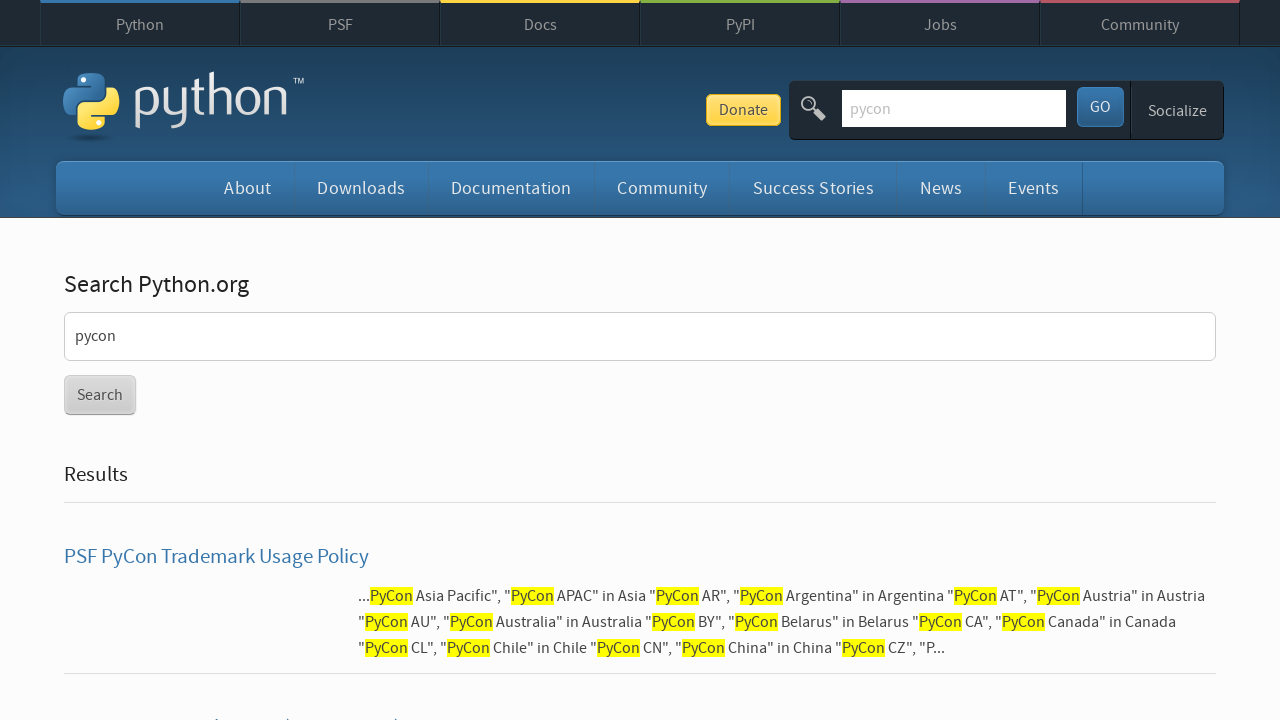